Tests switching between multiple browser windows by clicking a link that opens a new window, then switching between the original and new window using window handles order (first/last).

Starting URL: https://the-internet.herokuapp.com/windows

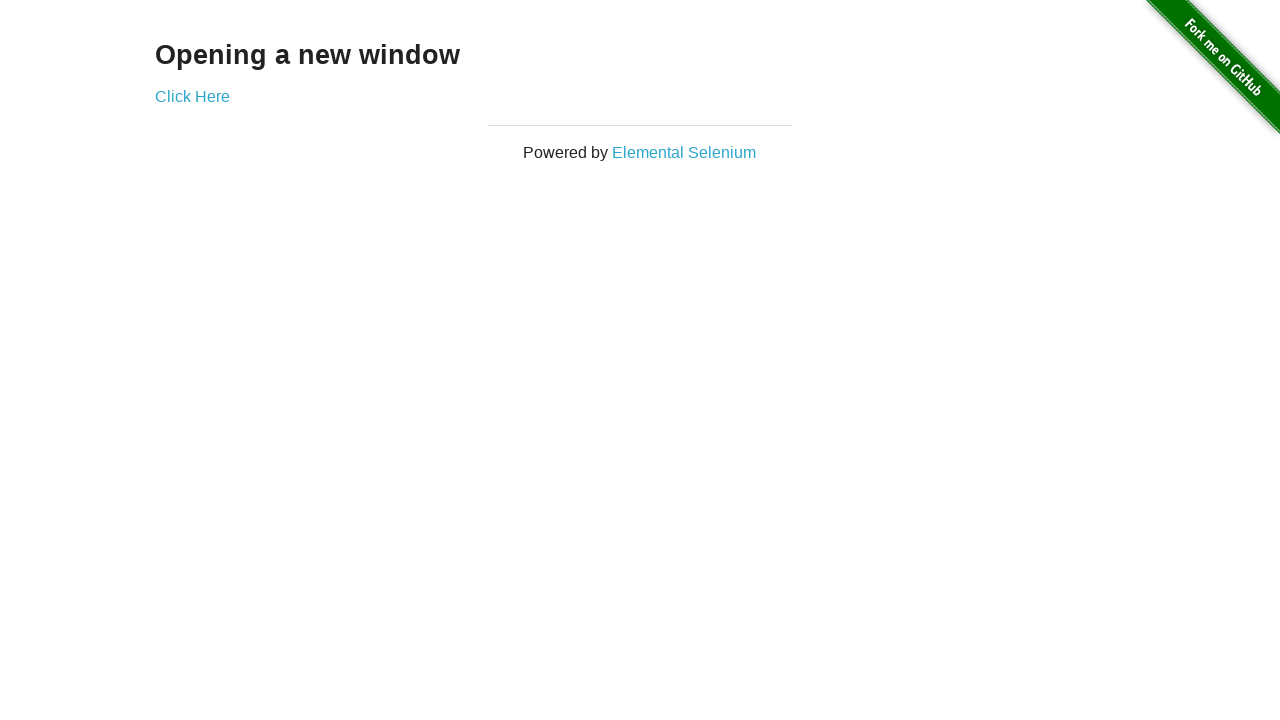

Clicked link to open new window at (192, 96) on .example a
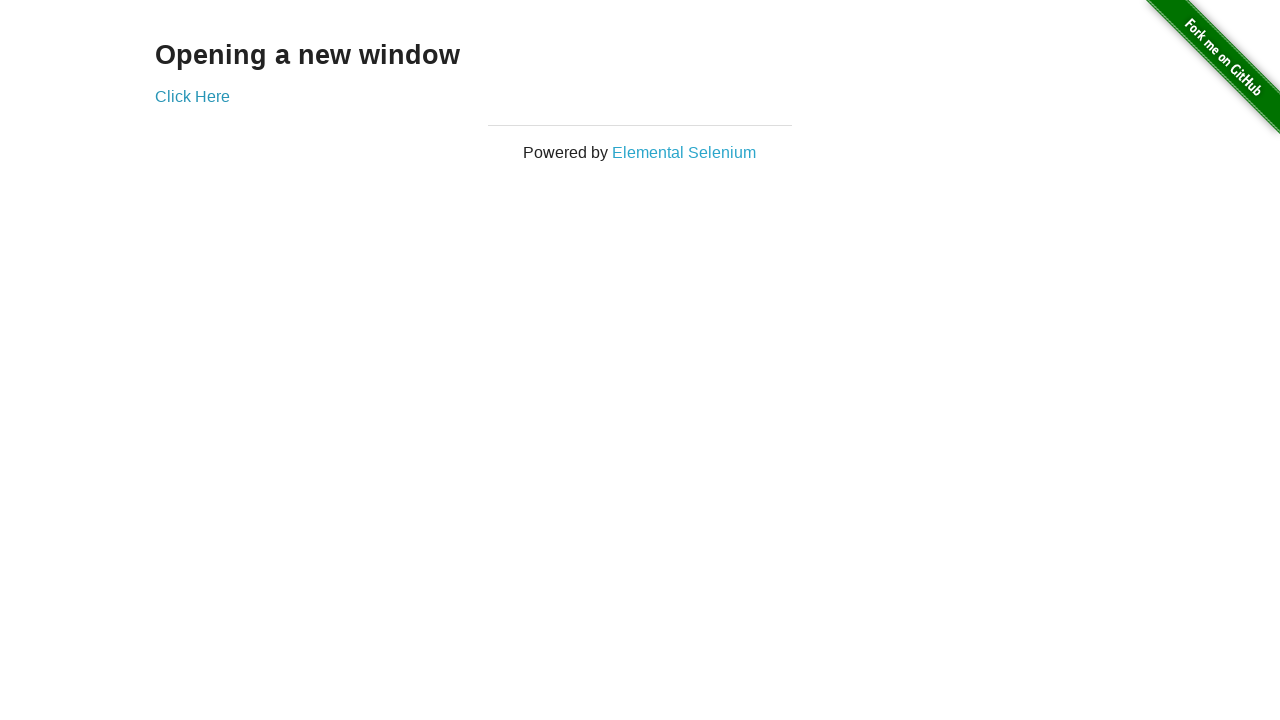

Waited 500ms for new window to open
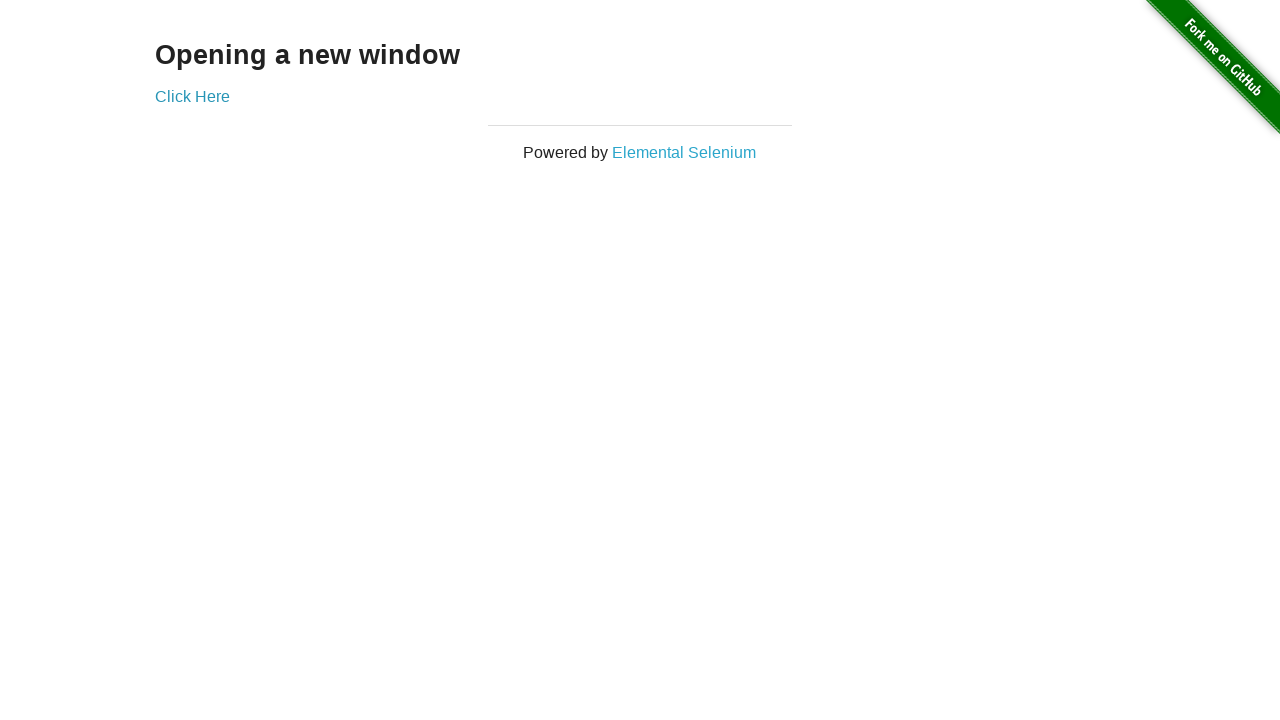

Retrieved all open pages from context
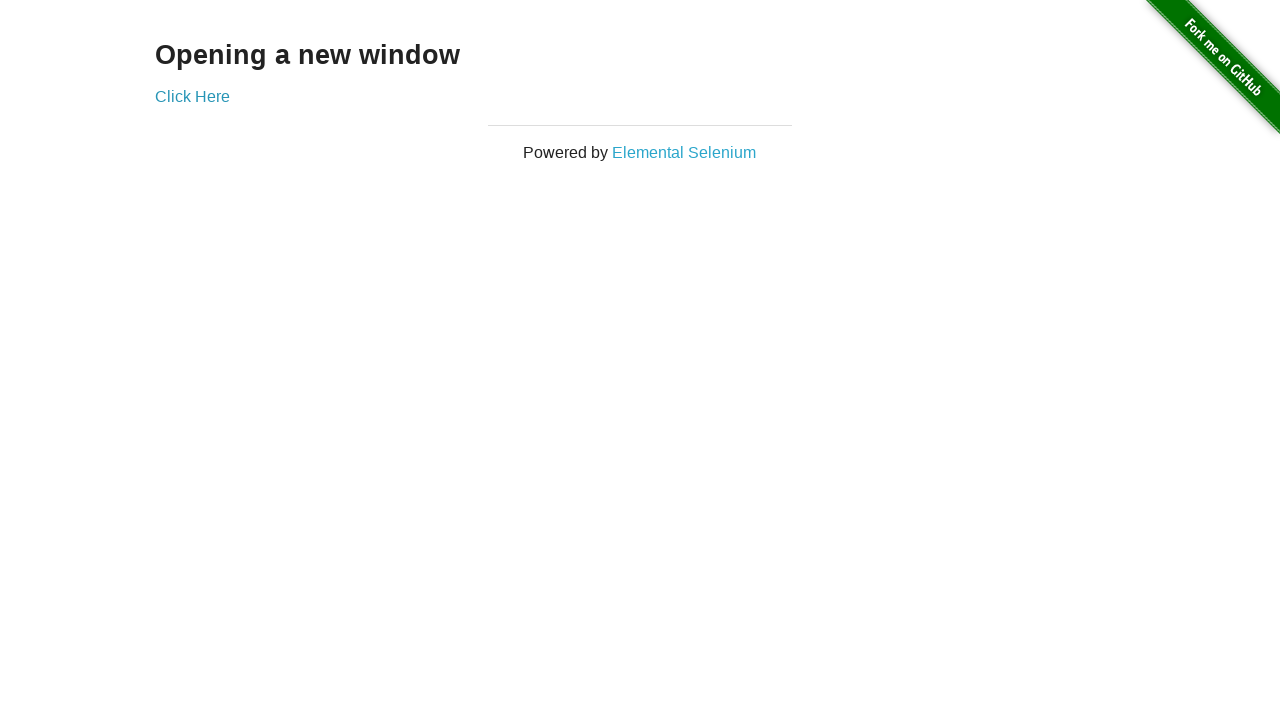

Selected first window (original)
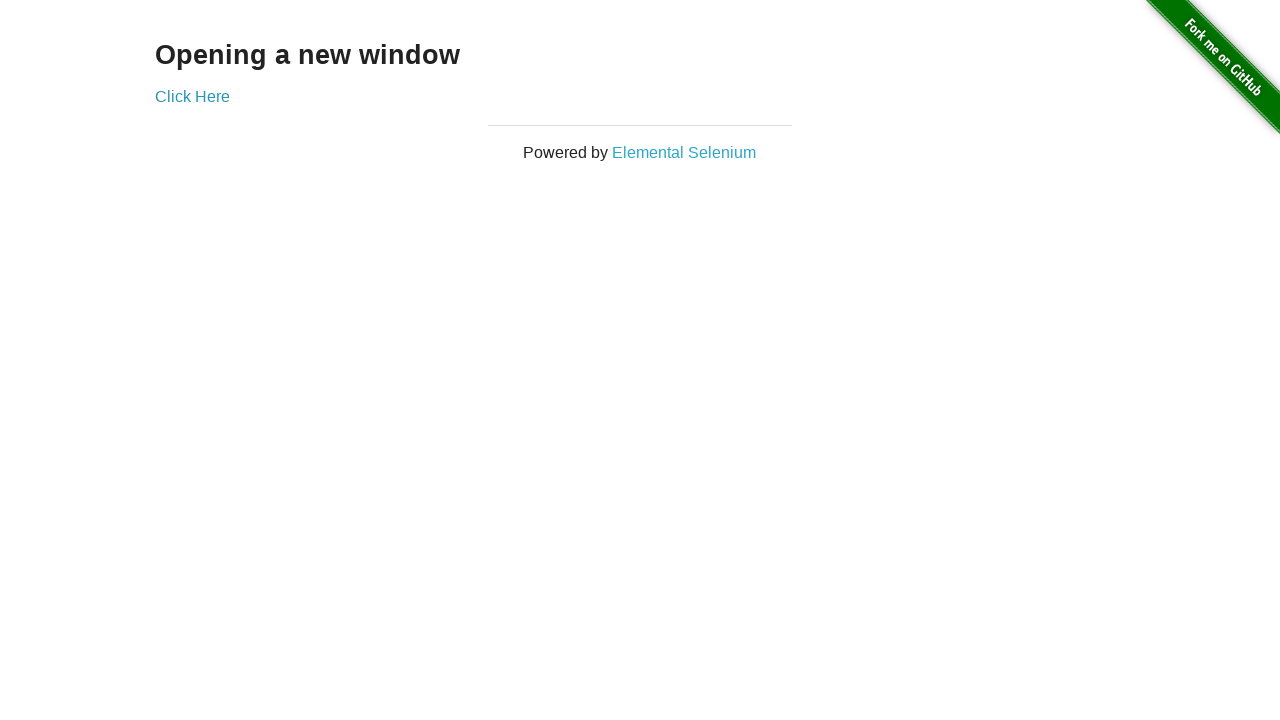

Verified first window title is 'The Internet'
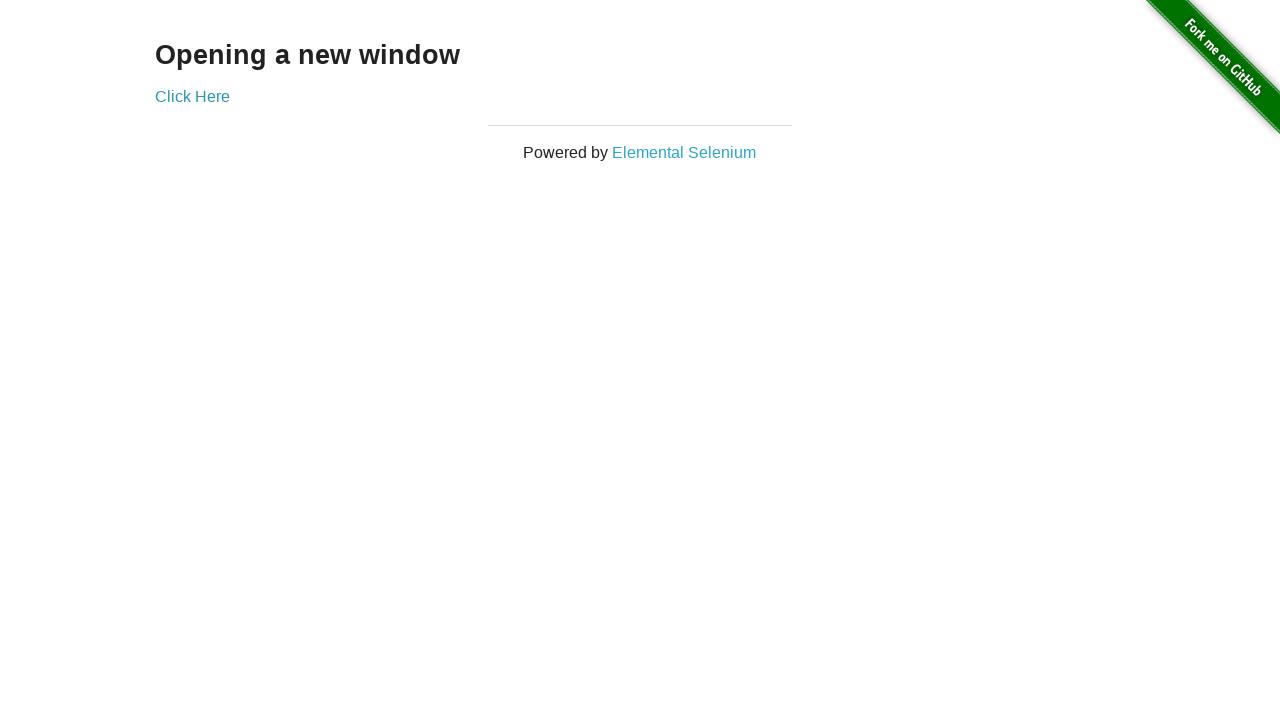

Selected last window (newly opened)
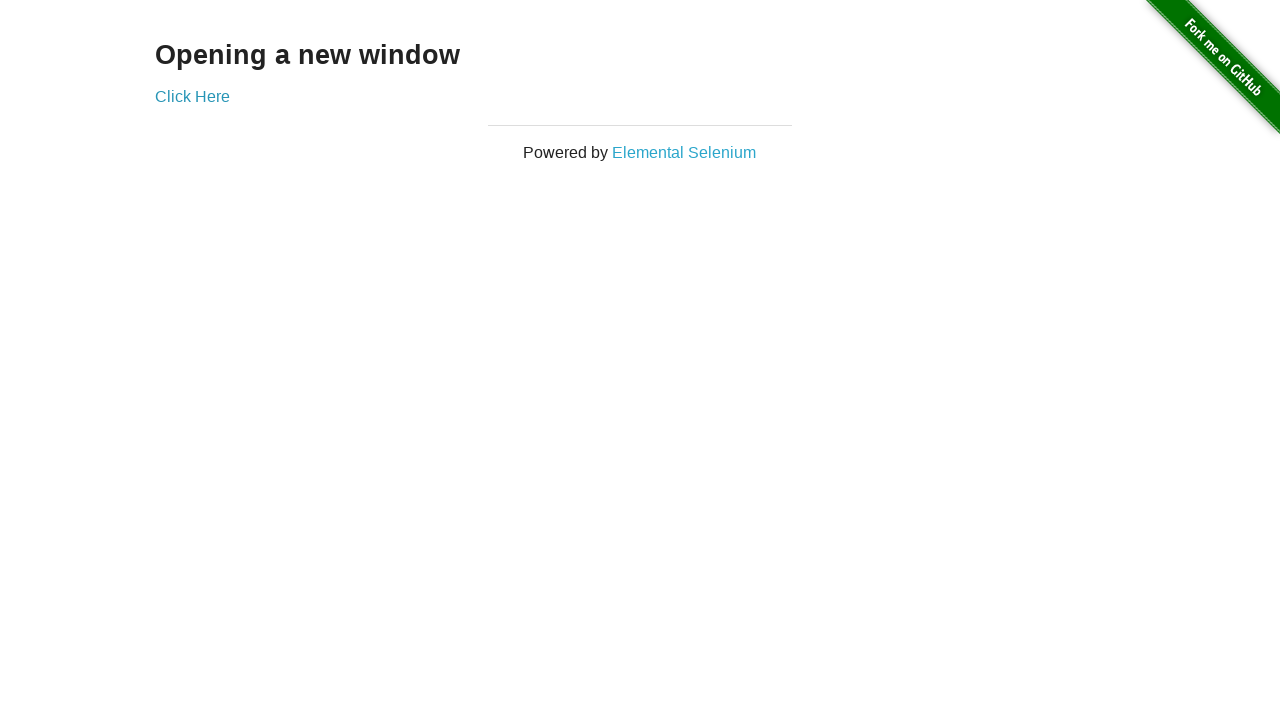

Waited for new window to fully load
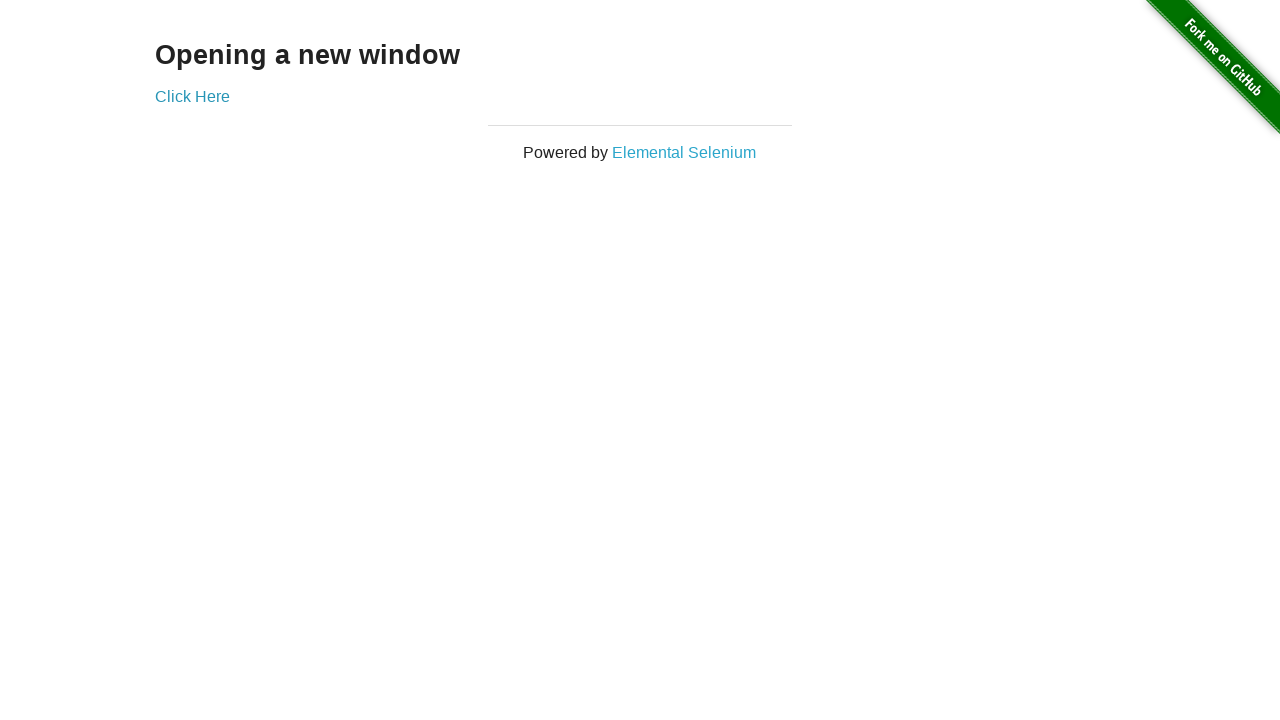

Verified new window title is 'New Window'
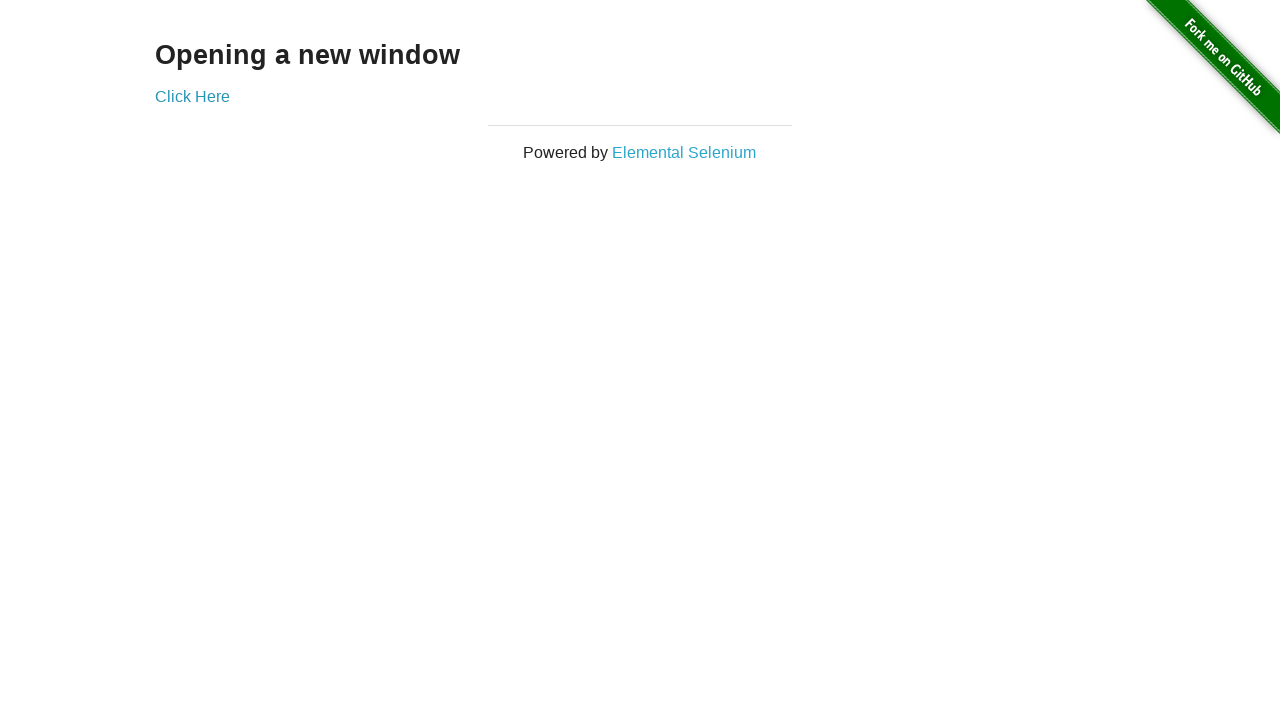

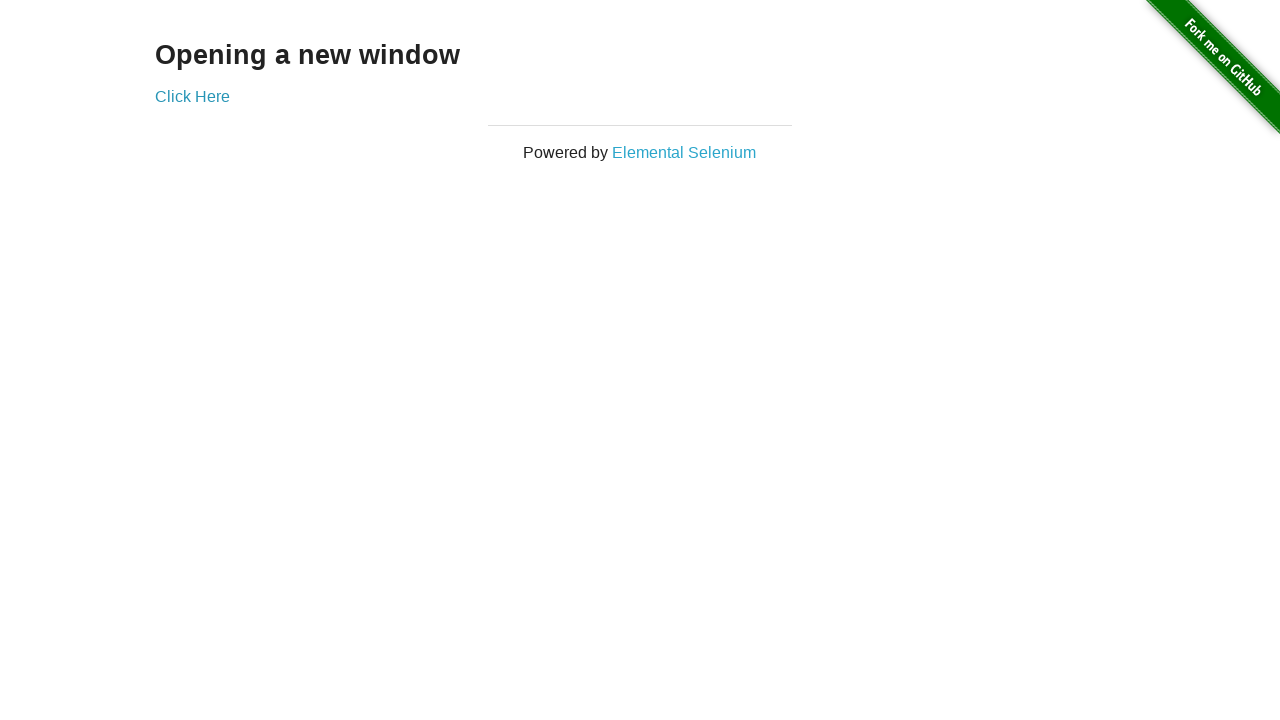